Tests window handling by clicking a link that opens in a new window, switching between parent and child windows, and verifying the titles

Starting URL: https://accounts.google.com/signup/v2/webcreateaccount?hl=en-GB&flowName=GlifWebSignIn&flowEntry=SignUp

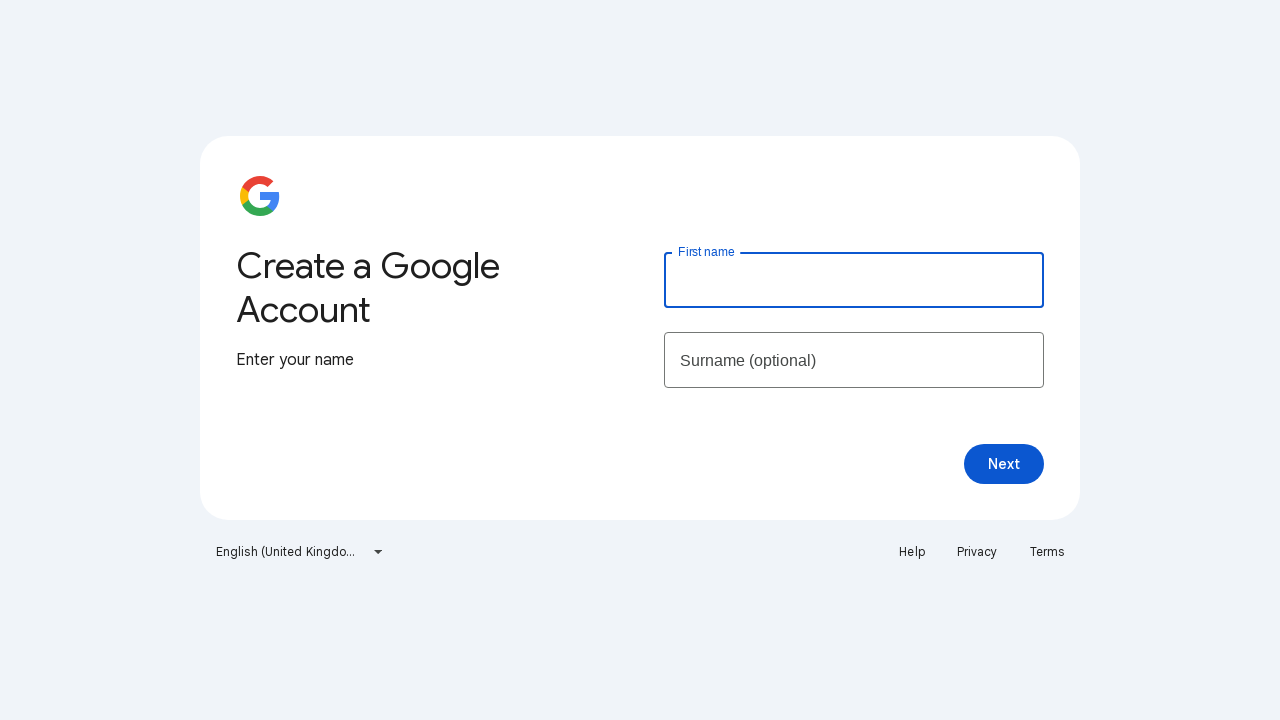

Clicked link that opens in new window at (912, 552) on a[target='_blank']
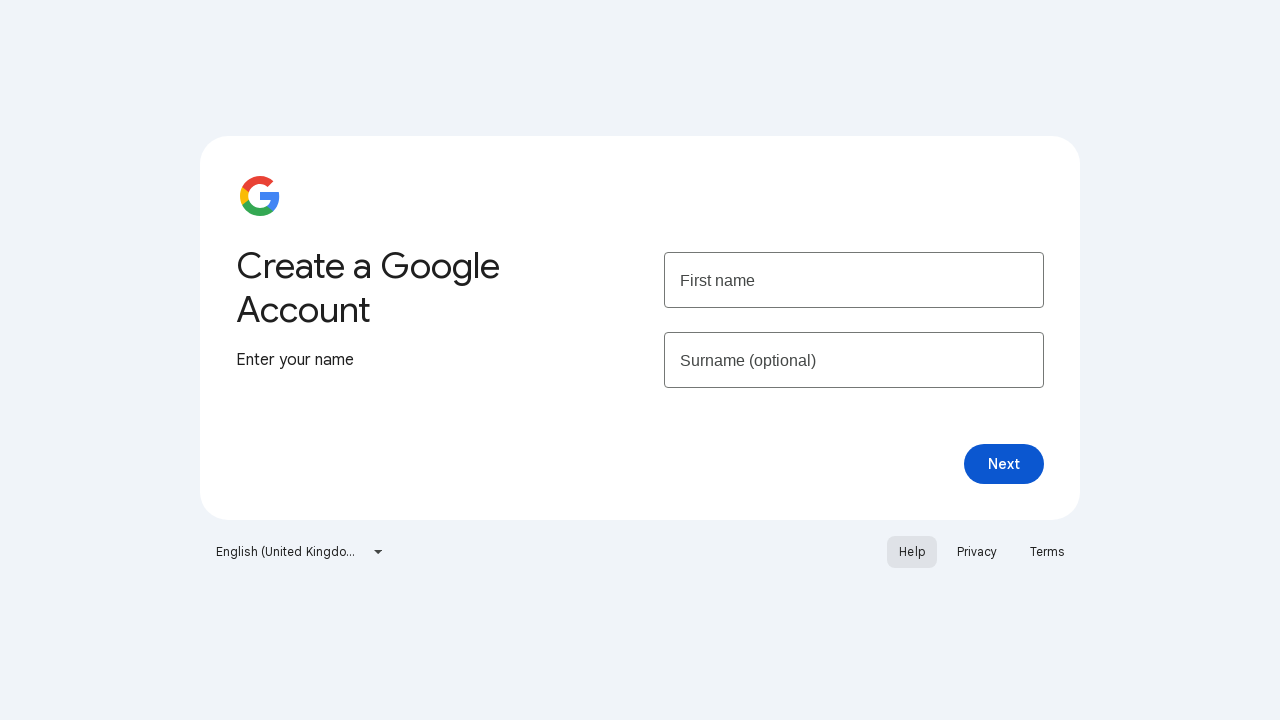

New window/tab opened and captured
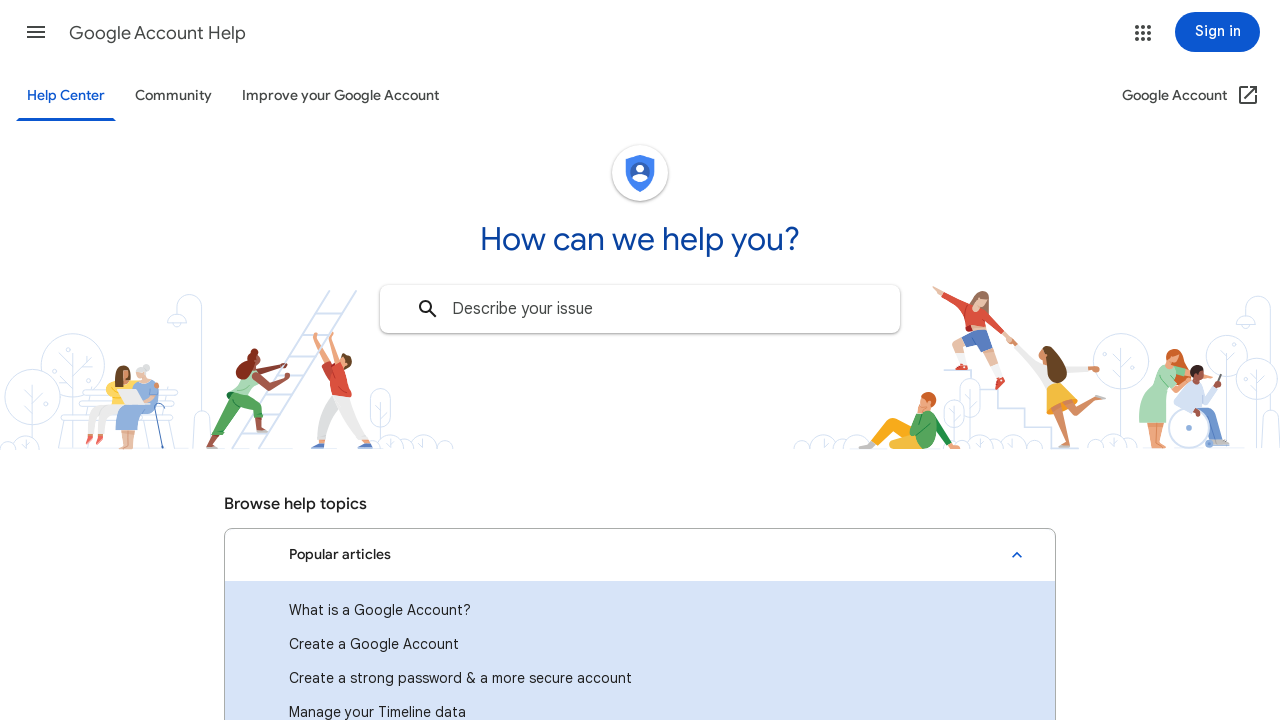

Retrieved original page title: Create your Google Account
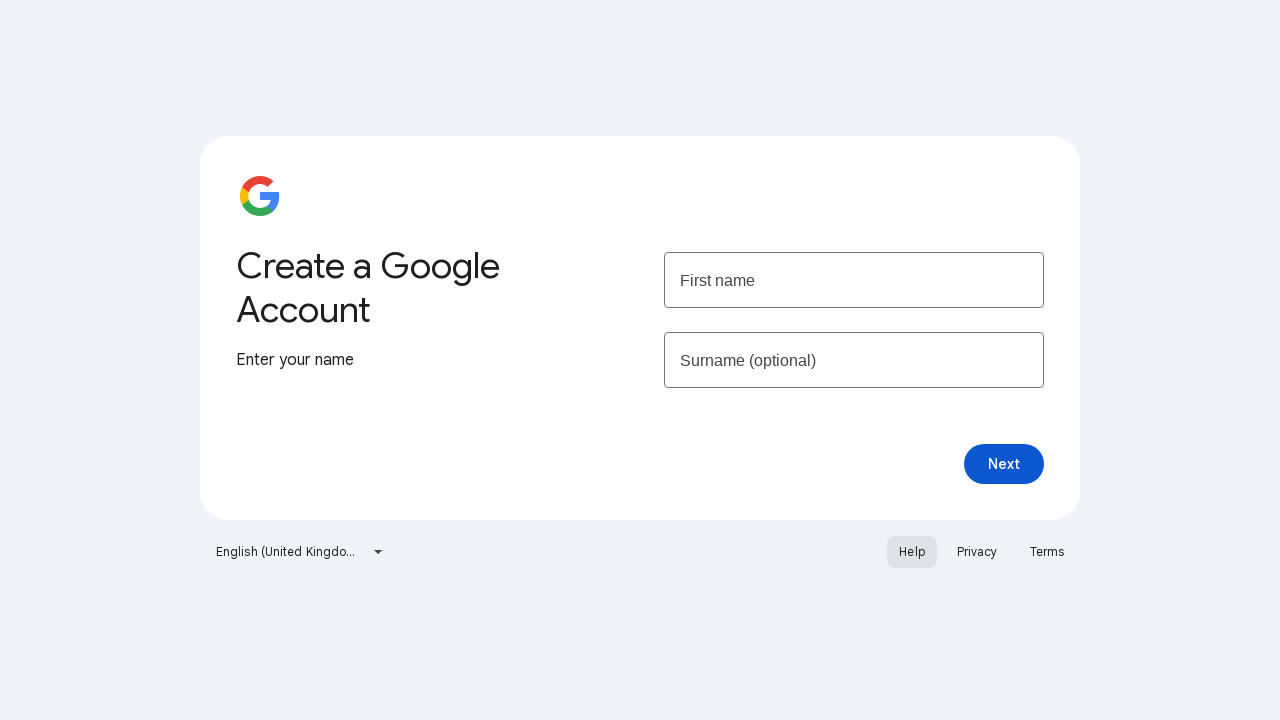

Retrieved new page title: Google Account Help
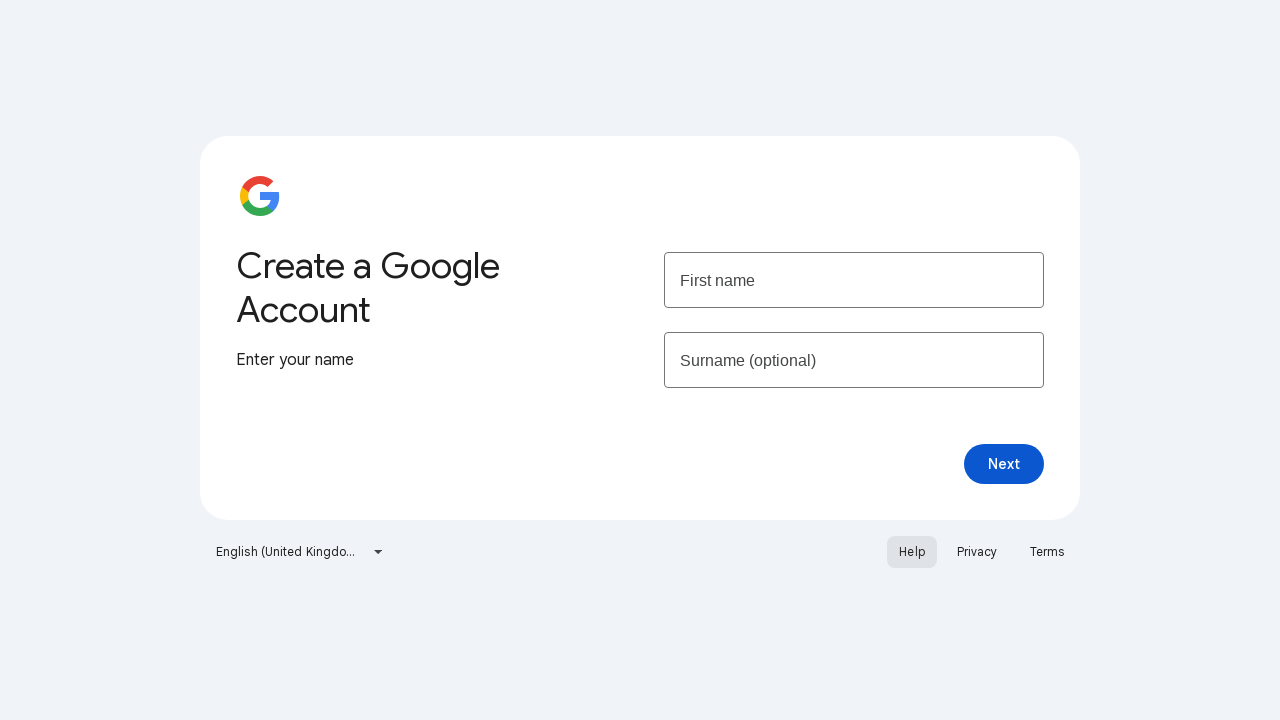

Switched back to original page context
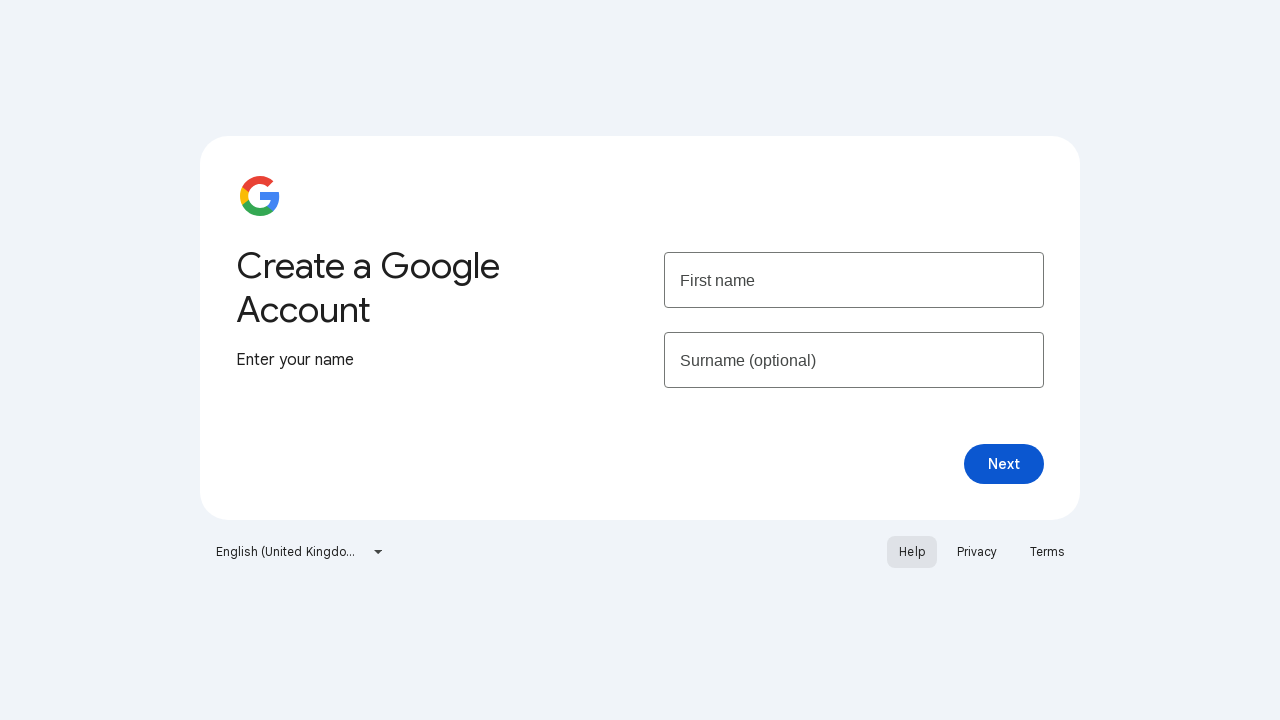

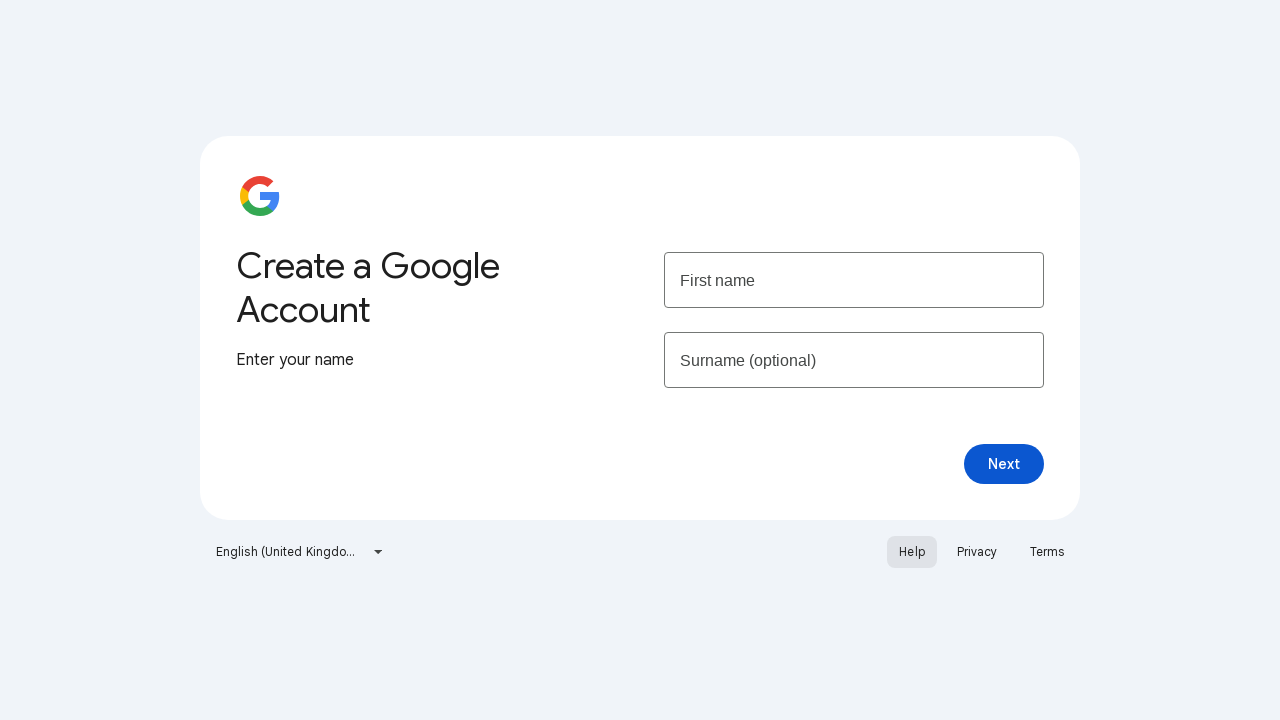